Tests multi-select dropdown functionality by entering text values and using keyboard navigation to select options

Starting URL: https://demoqa.com/select-menu

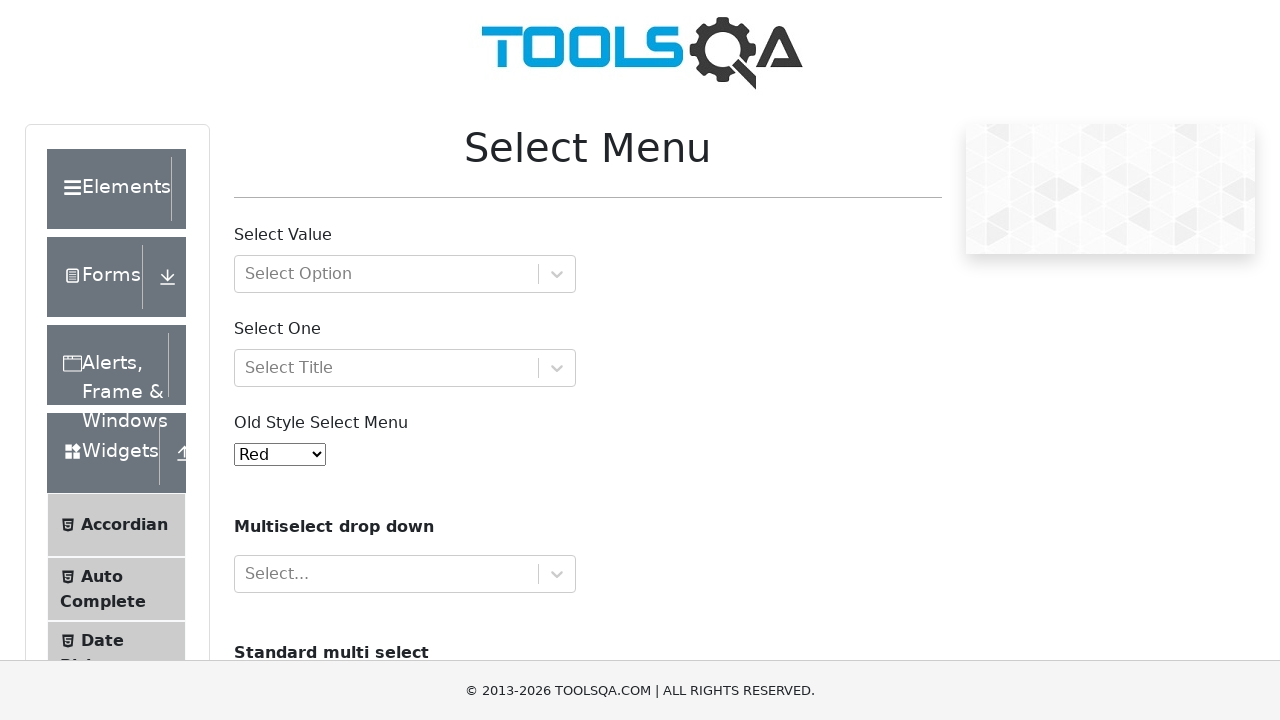

Entered 'Green' in multi-select dropdown input field on input#react-select-4-input
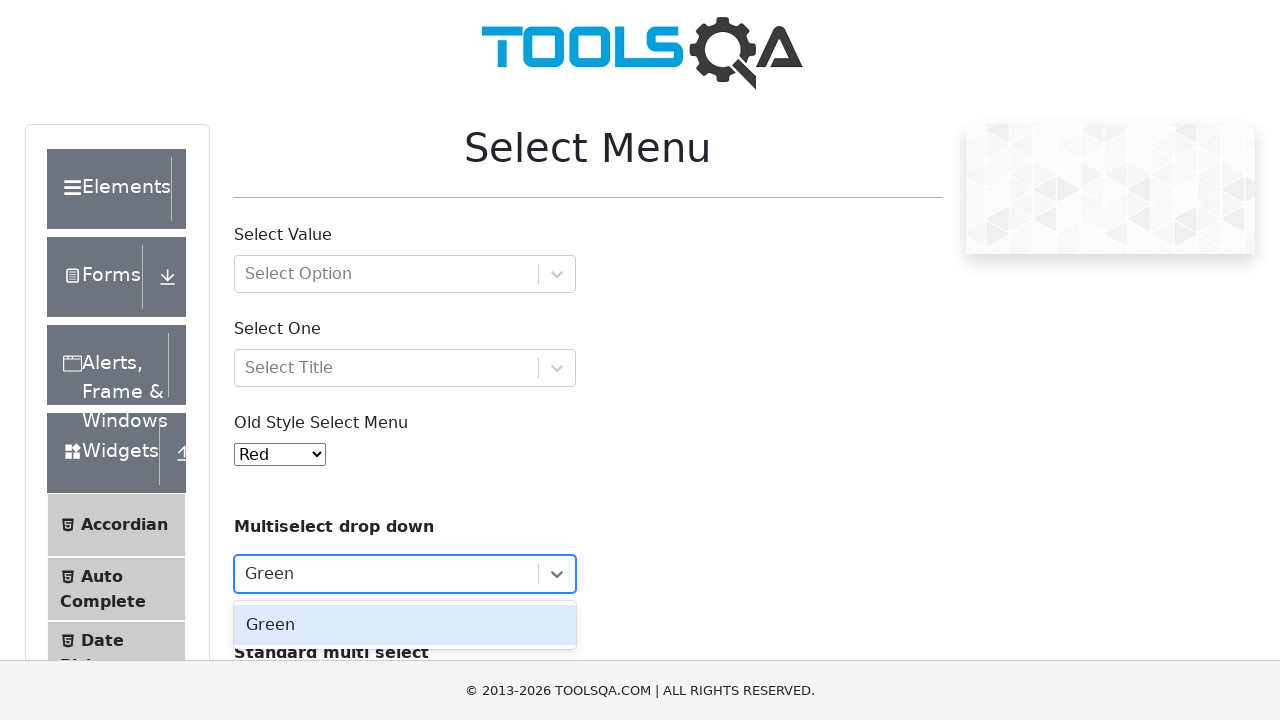

Pressed Enter to select 'Green' option on input#react-select-4-input
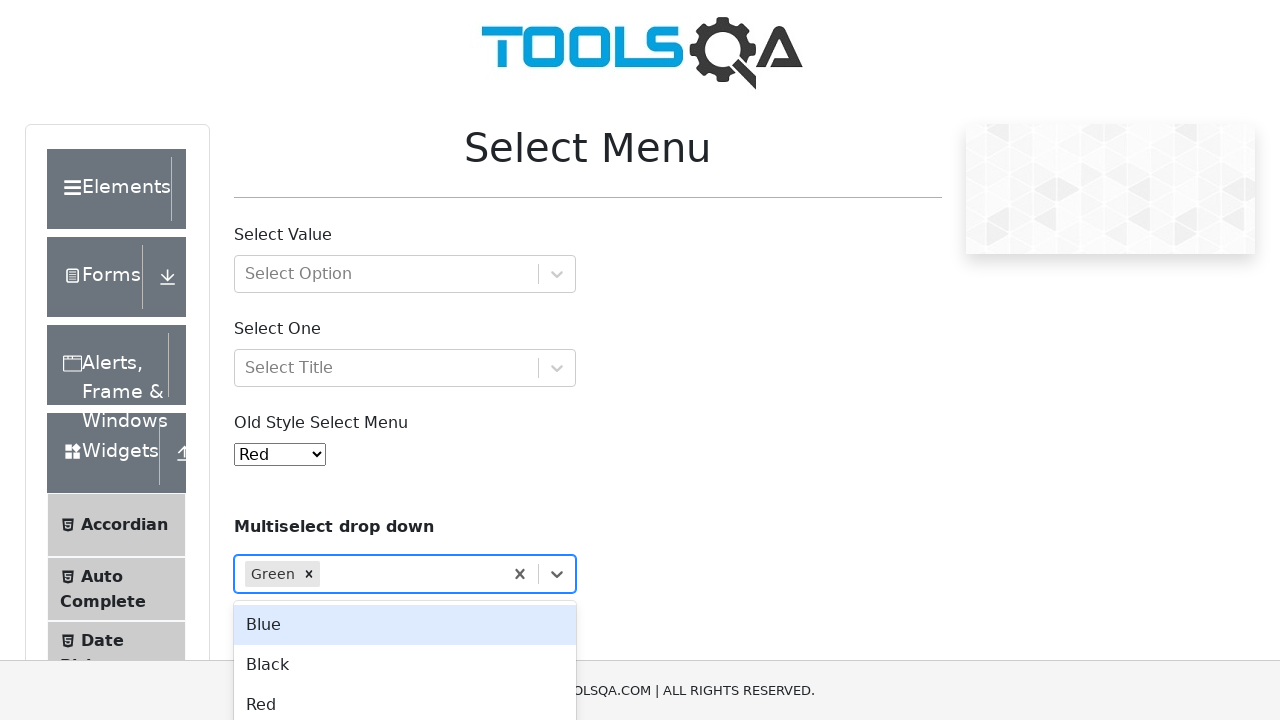

Entered partial text 'Bla' in multi-select dropdown input field on input#react-select-4-input
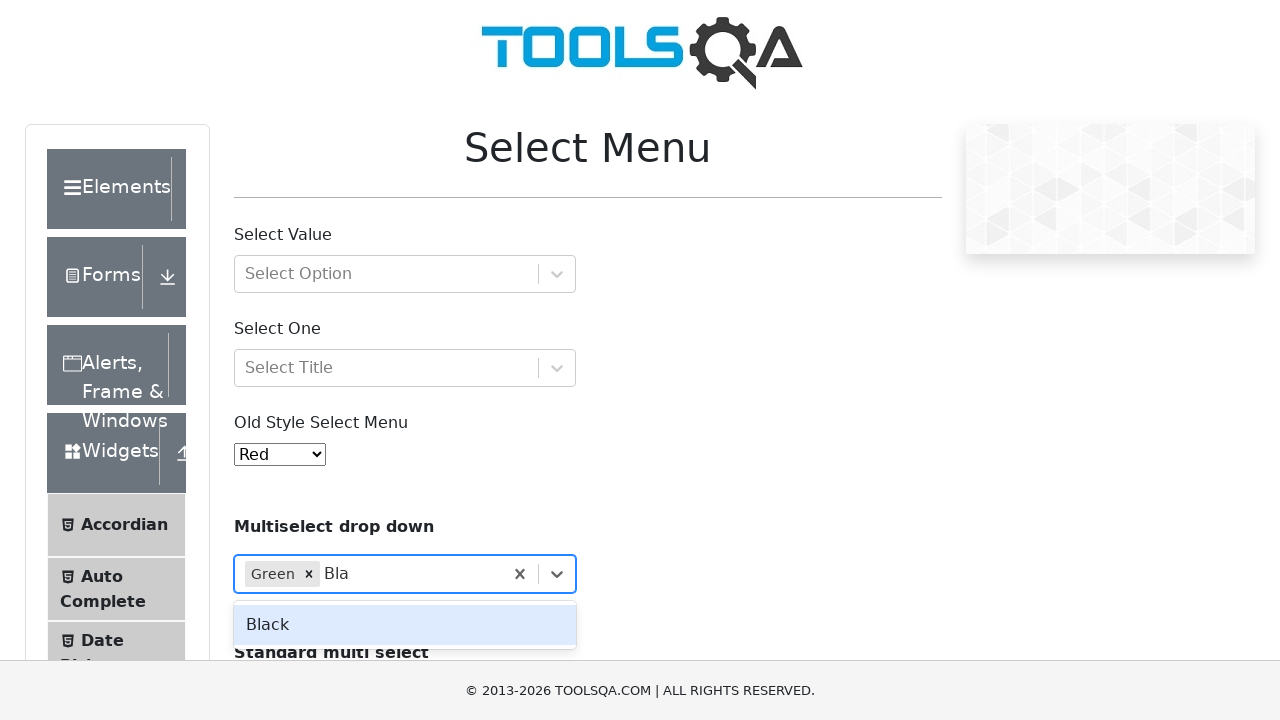

Pressed Tab to autocomplete and select the partial match option on input#react-select-4-input
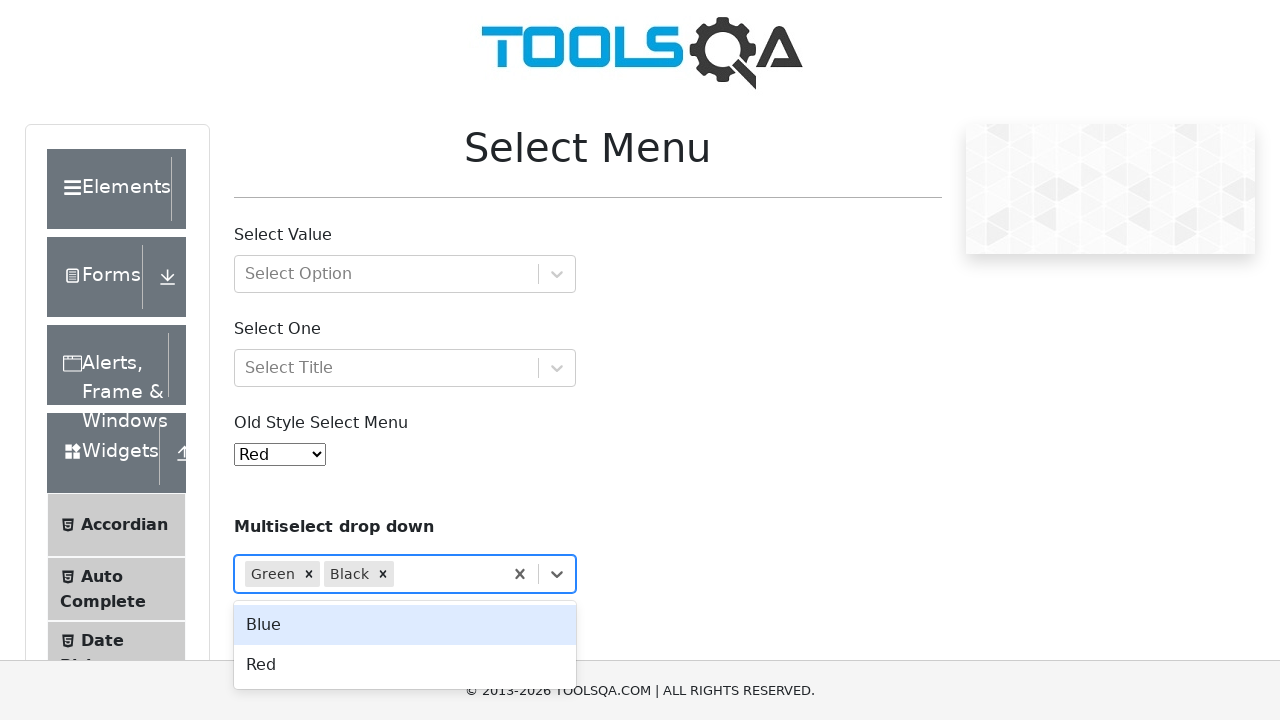

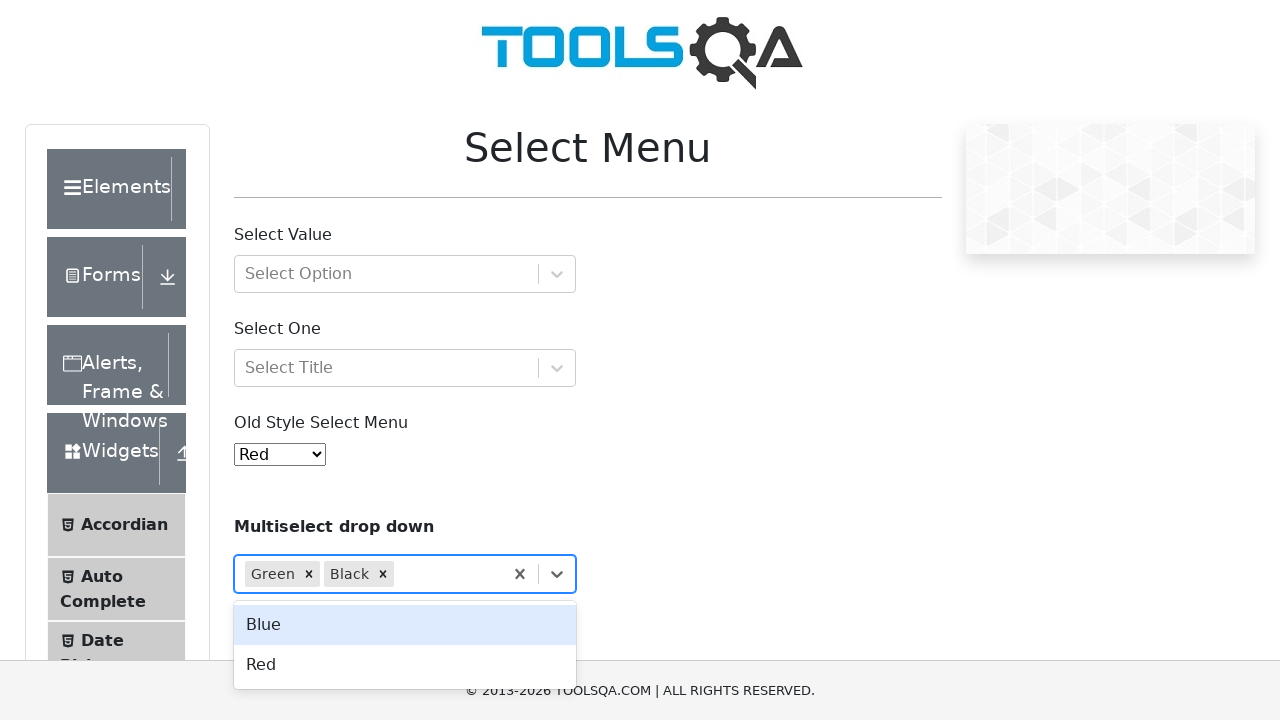